Tests the add function with integer and float numbers

Starting URL: https://testsheepnz.github.io/BasicCalculator.html

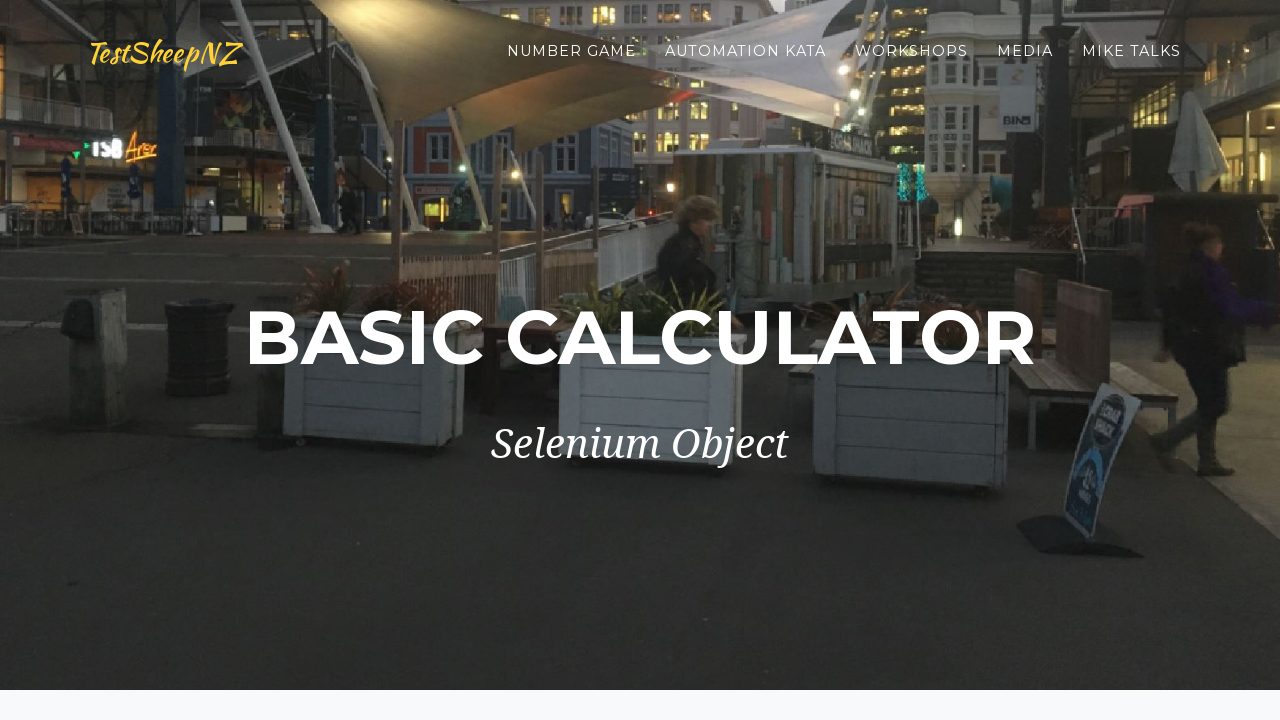

Selected Build 4 from dropdown on #selectBuild
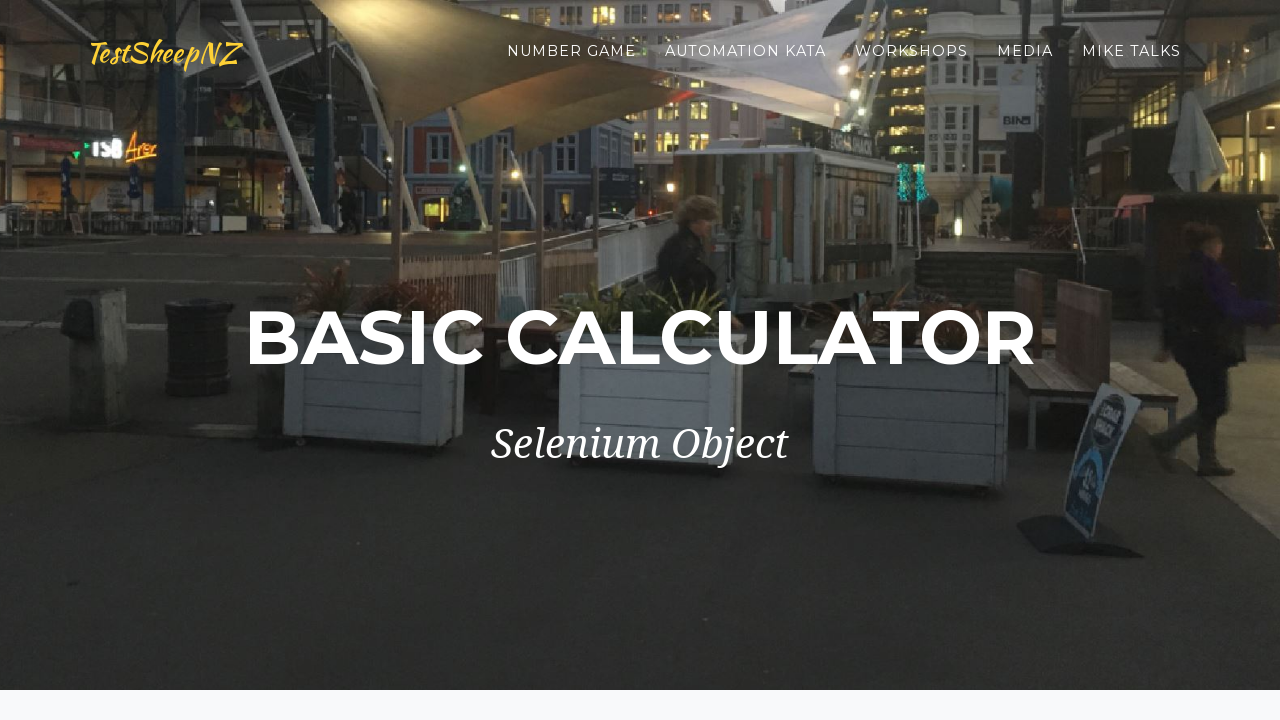

Entered first number: 65 on input[name='number1']
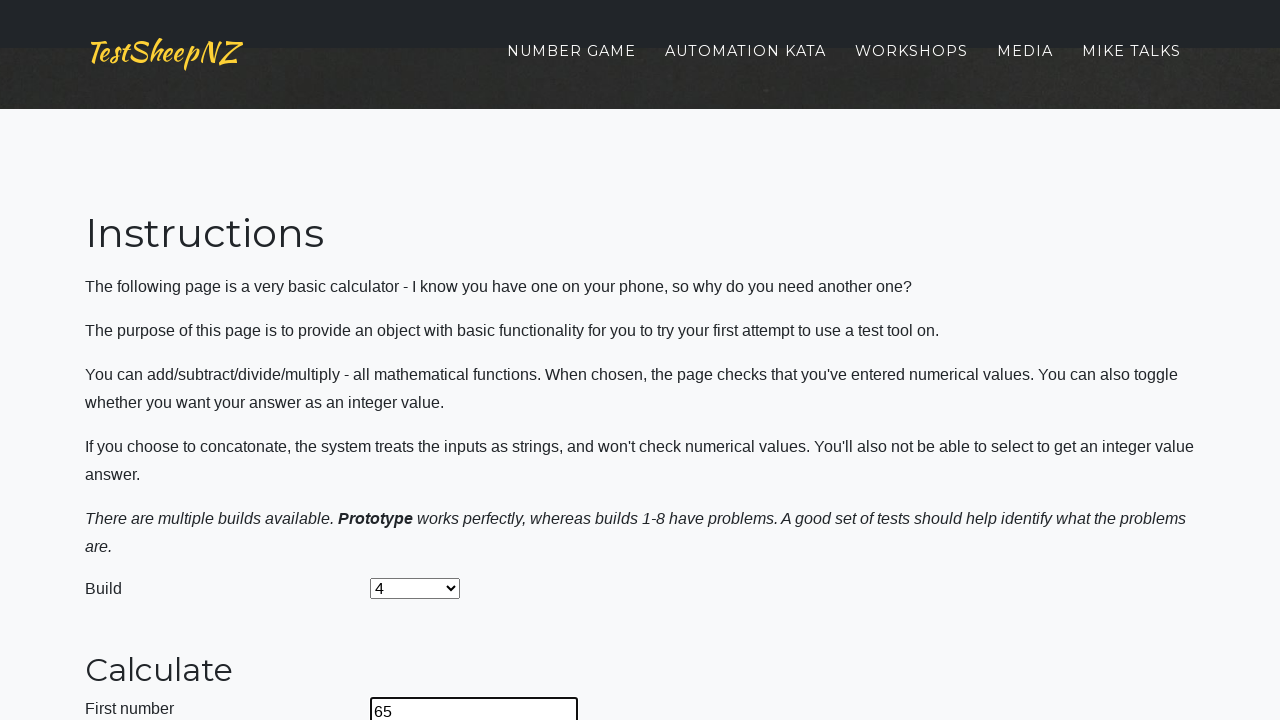

Entered second number: 67.86 on input[name='number2']
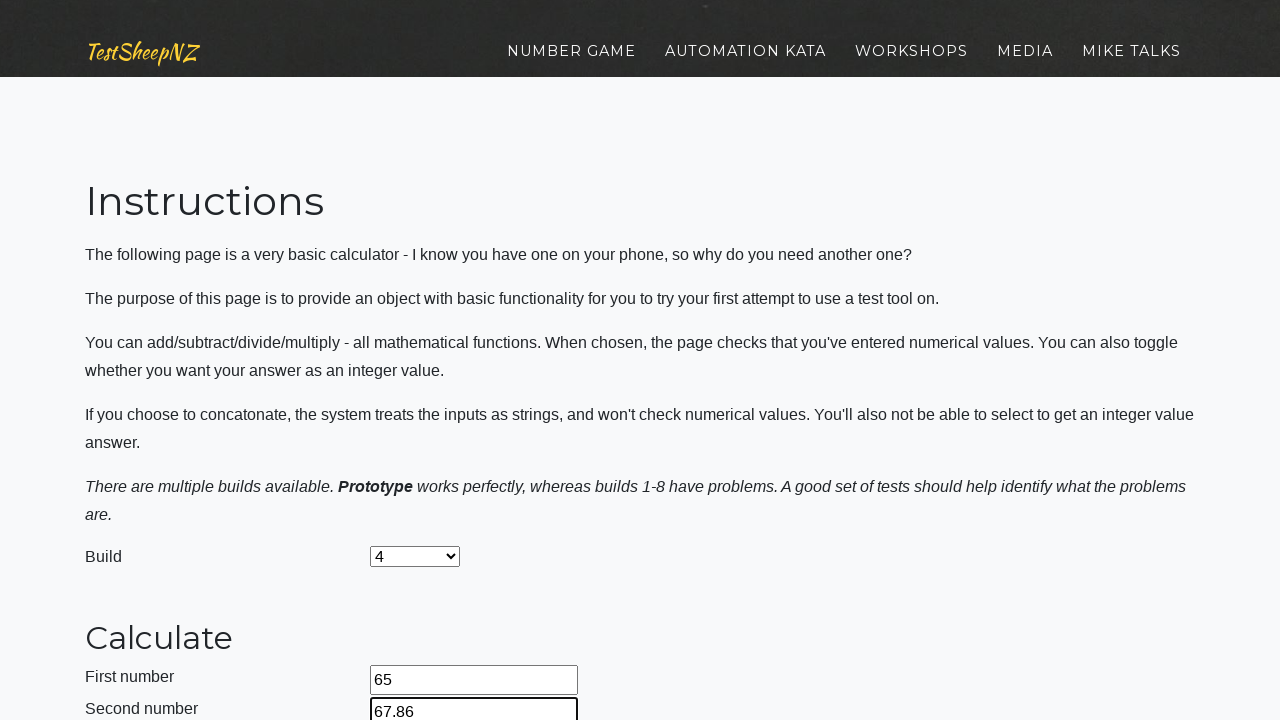

Clicked calculate button to perform addition at (422, 361) on #calculateButton
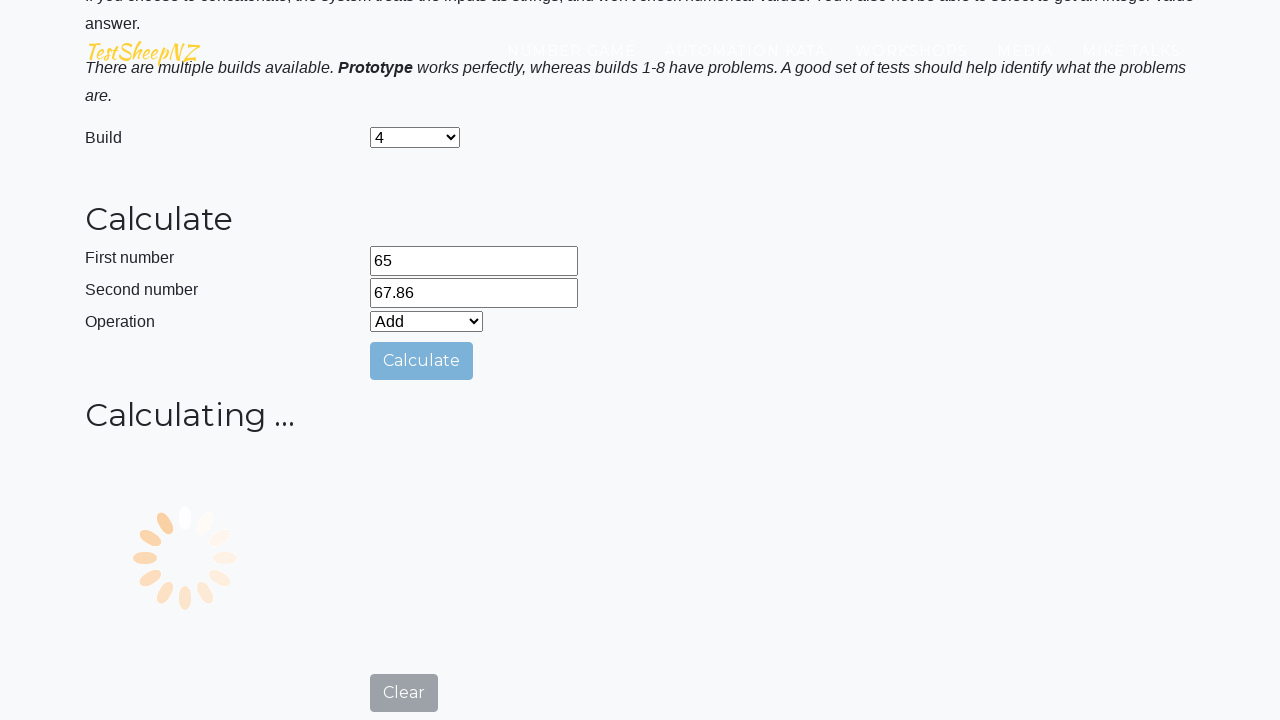

Result field appeared with calculation result
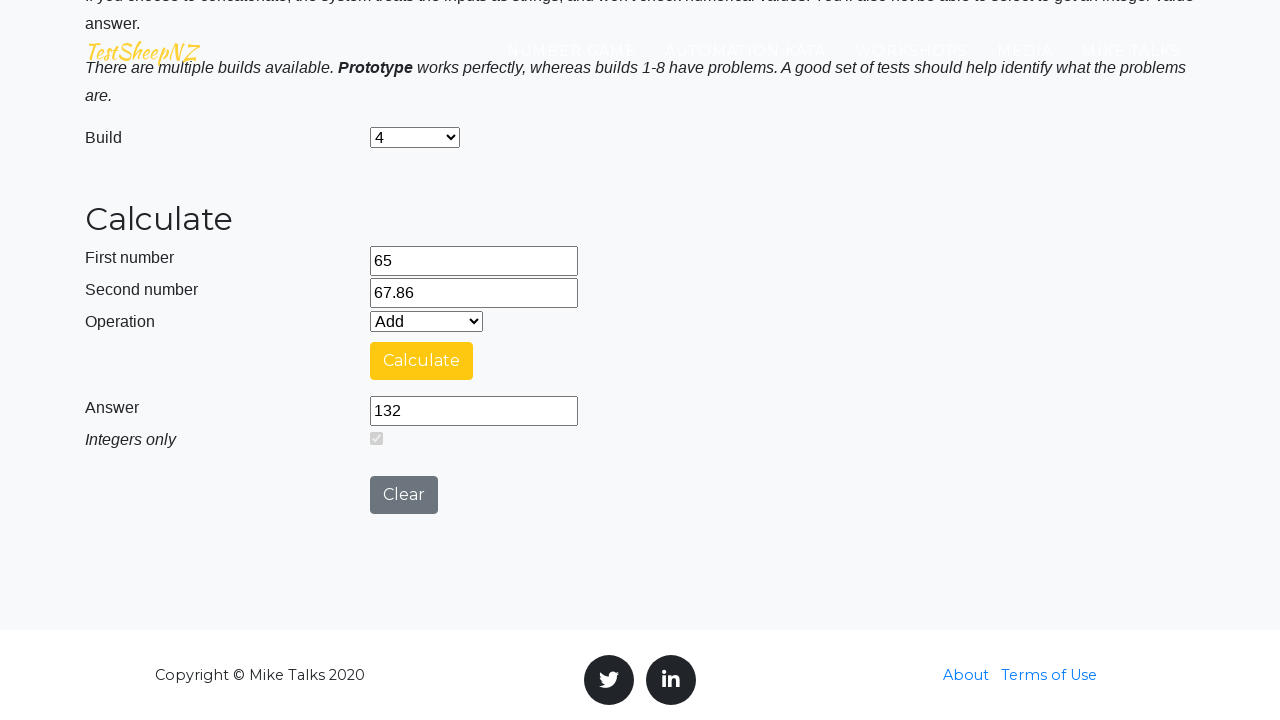

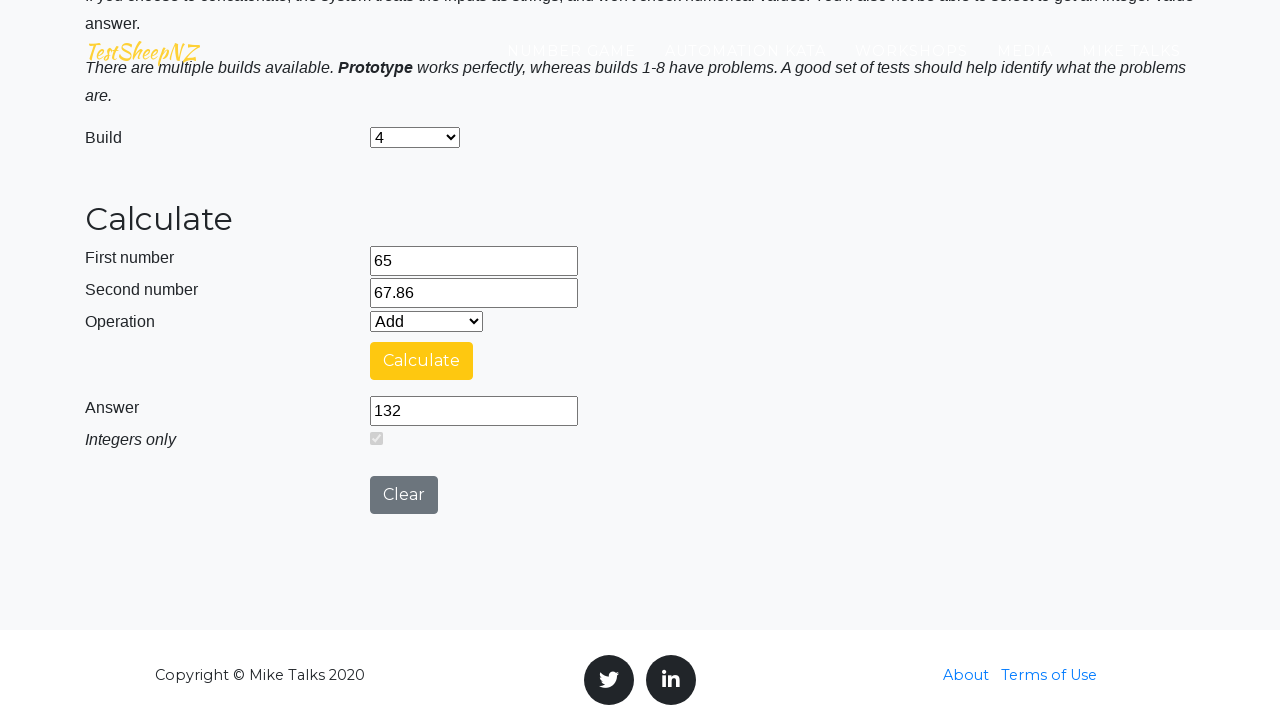